Tests JavaScript executor functionality on LetCode edit page by scrolling to elements, setting input values, and clicking a button

Starting URL: https://letcode.in/edit

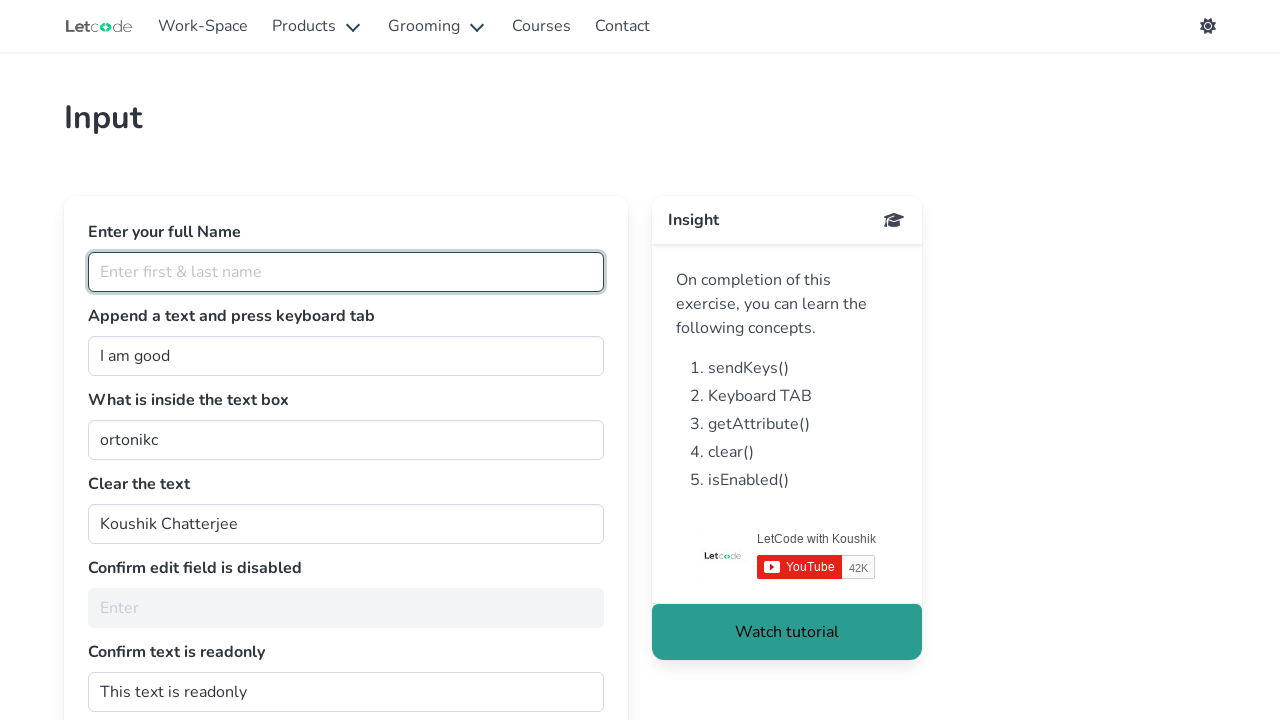

Scrolled down to footer element
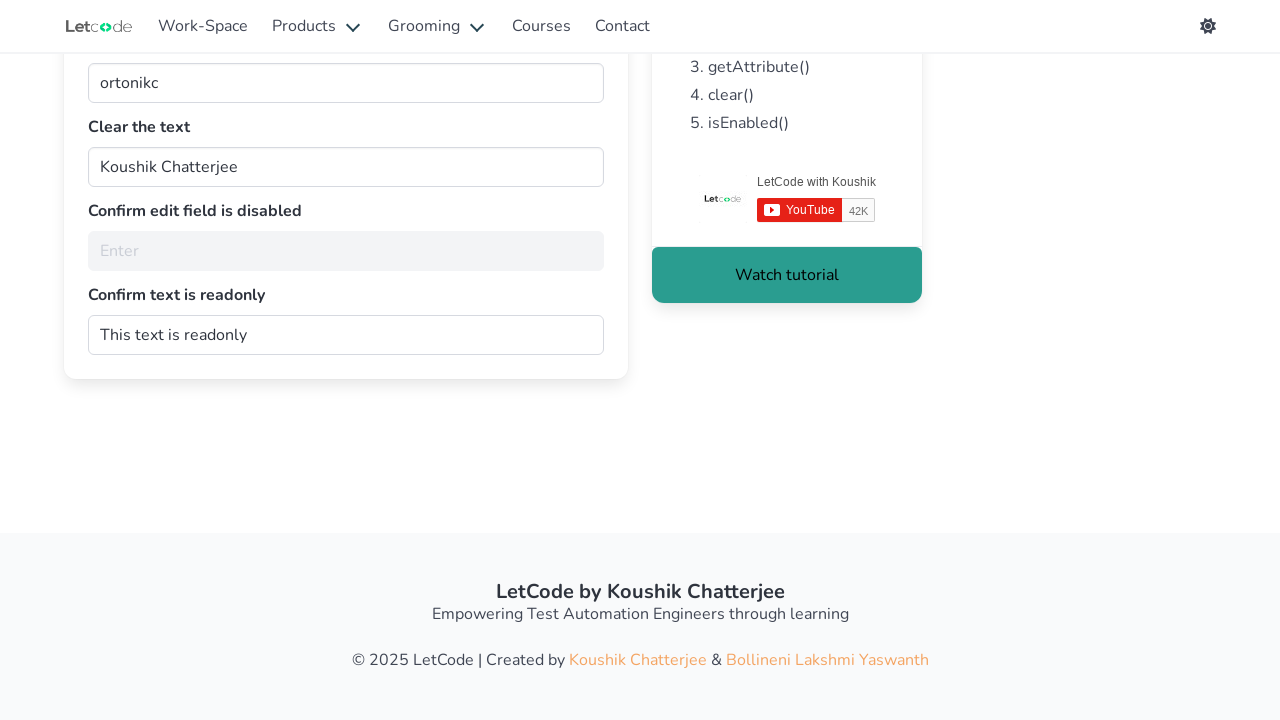

Waited for scroll animation to complete
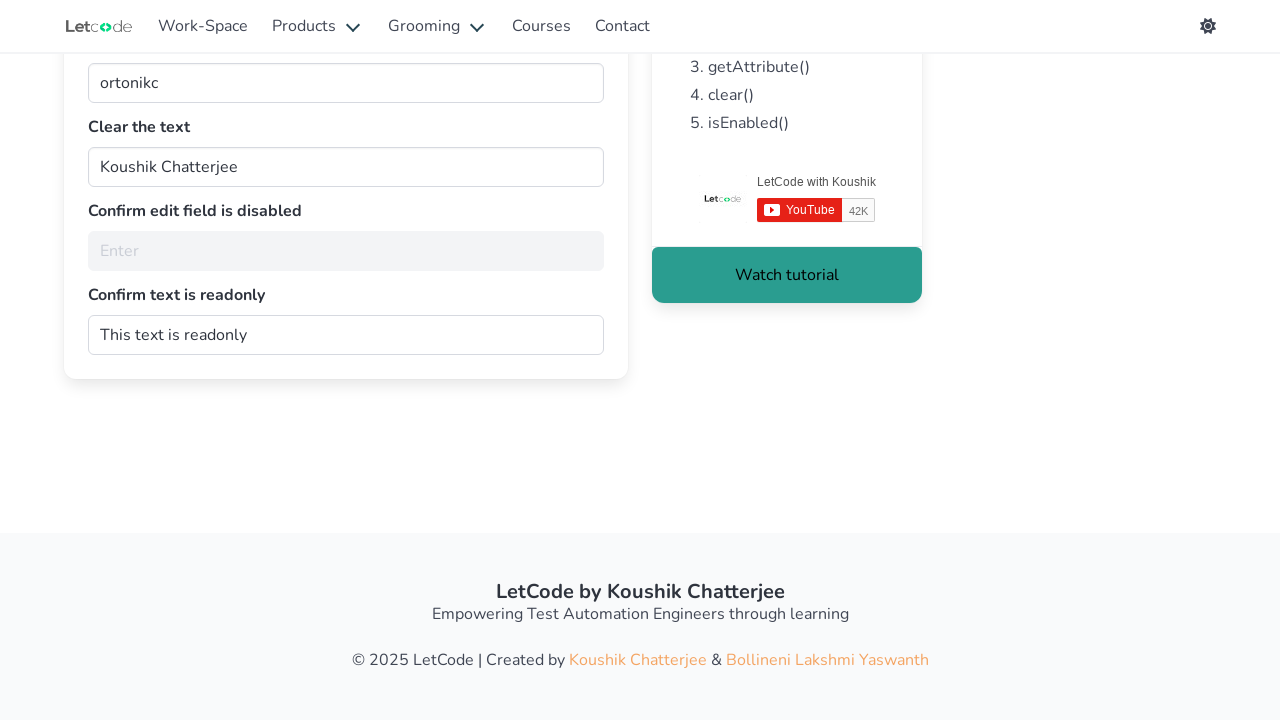

Scrolled back up to name input label
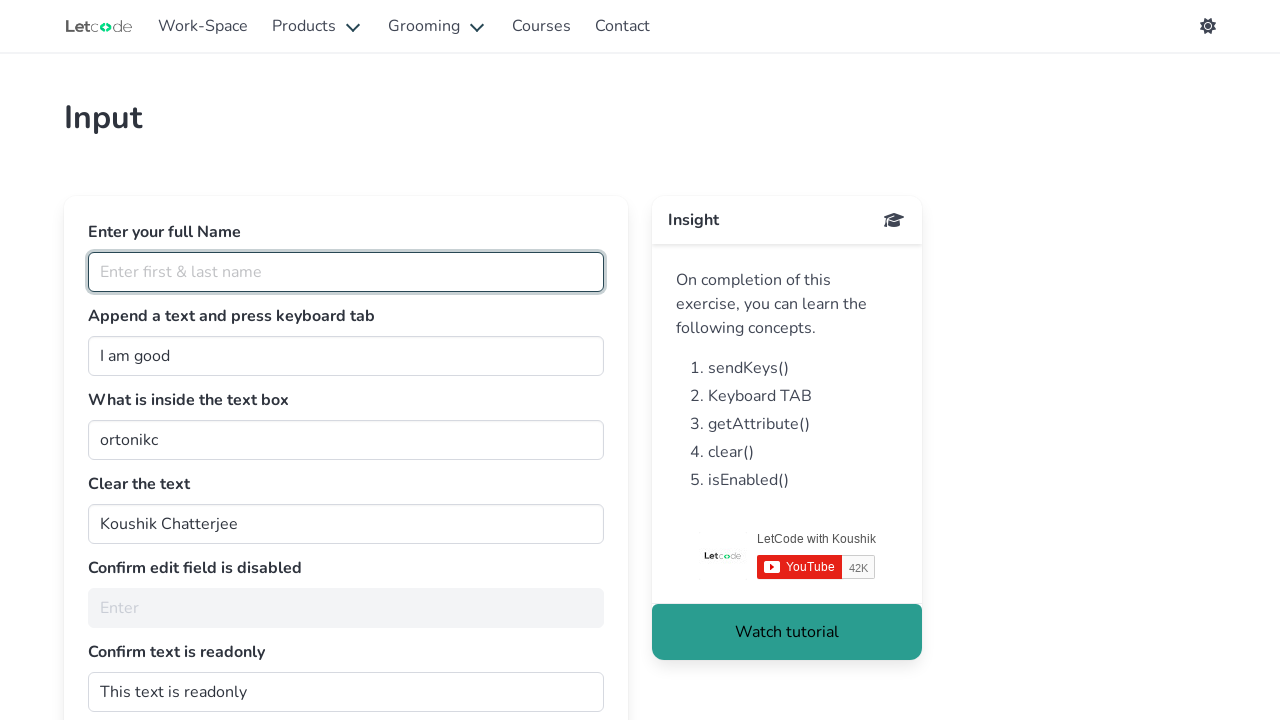

Filled full name field with 'jerome' on #fullName
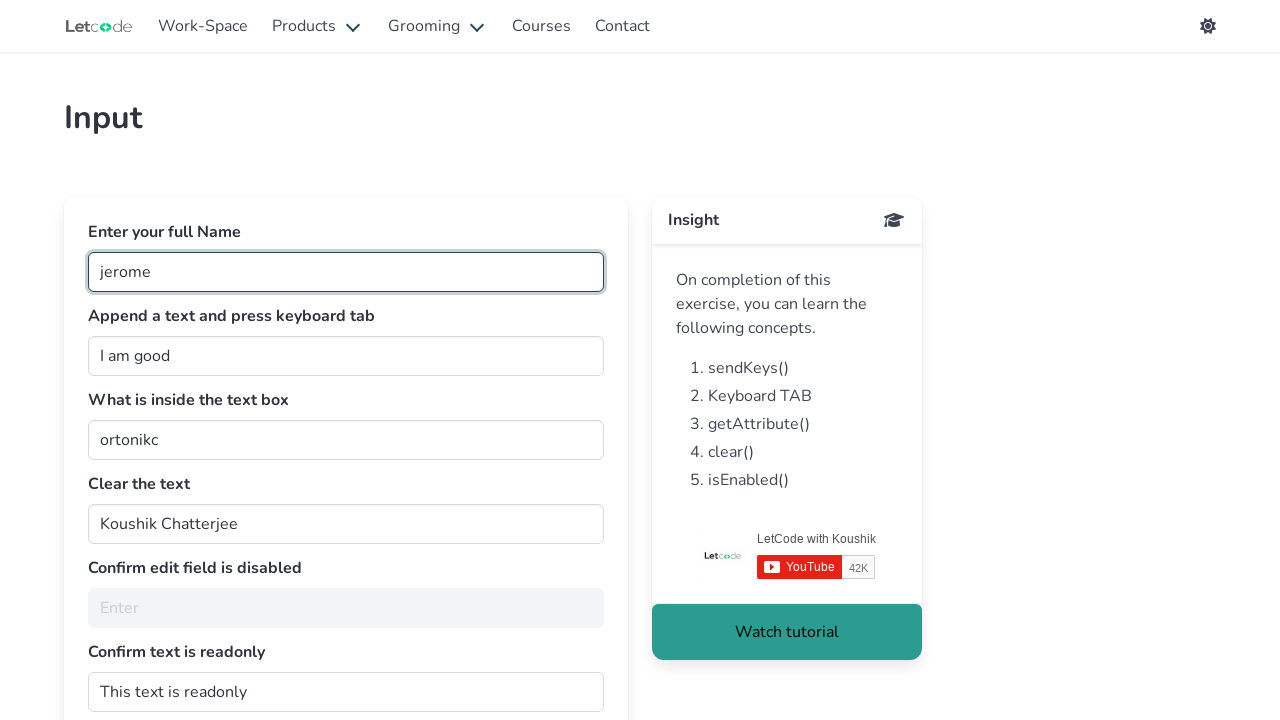

Clicked 'Watch tutorial' button at (787, 632) on xpath=//button[text()='Watch tutorial']
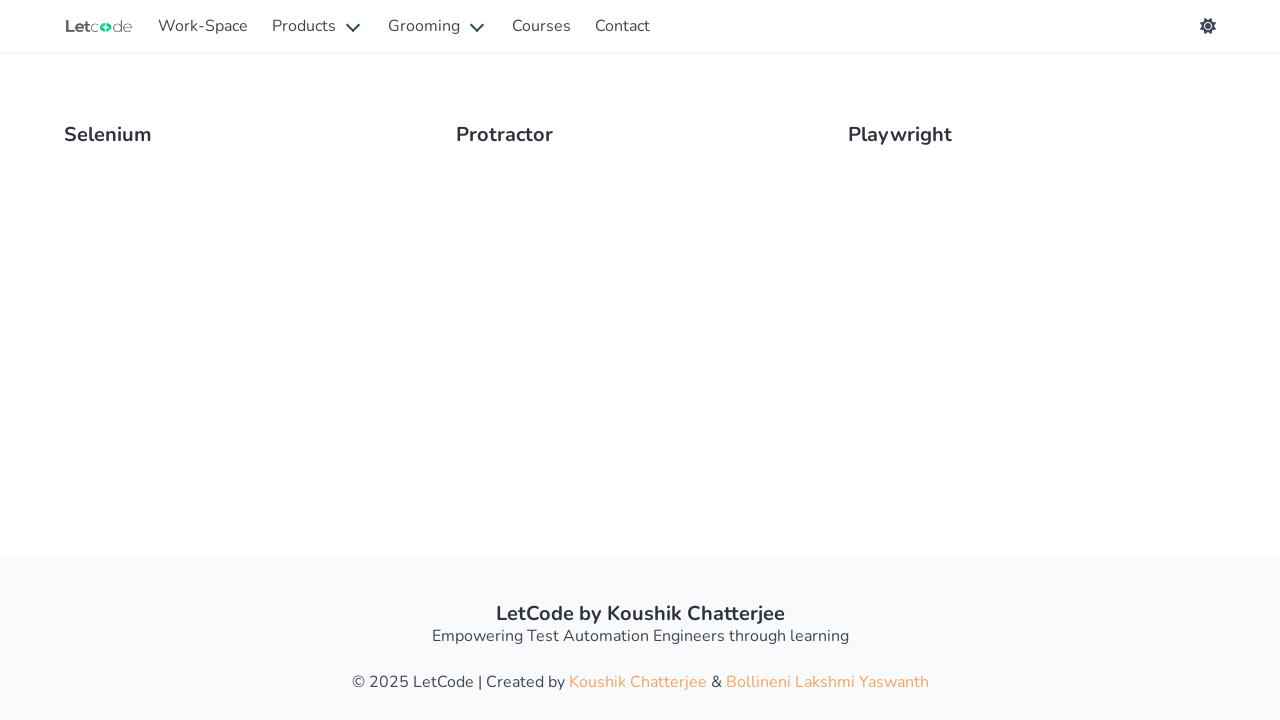

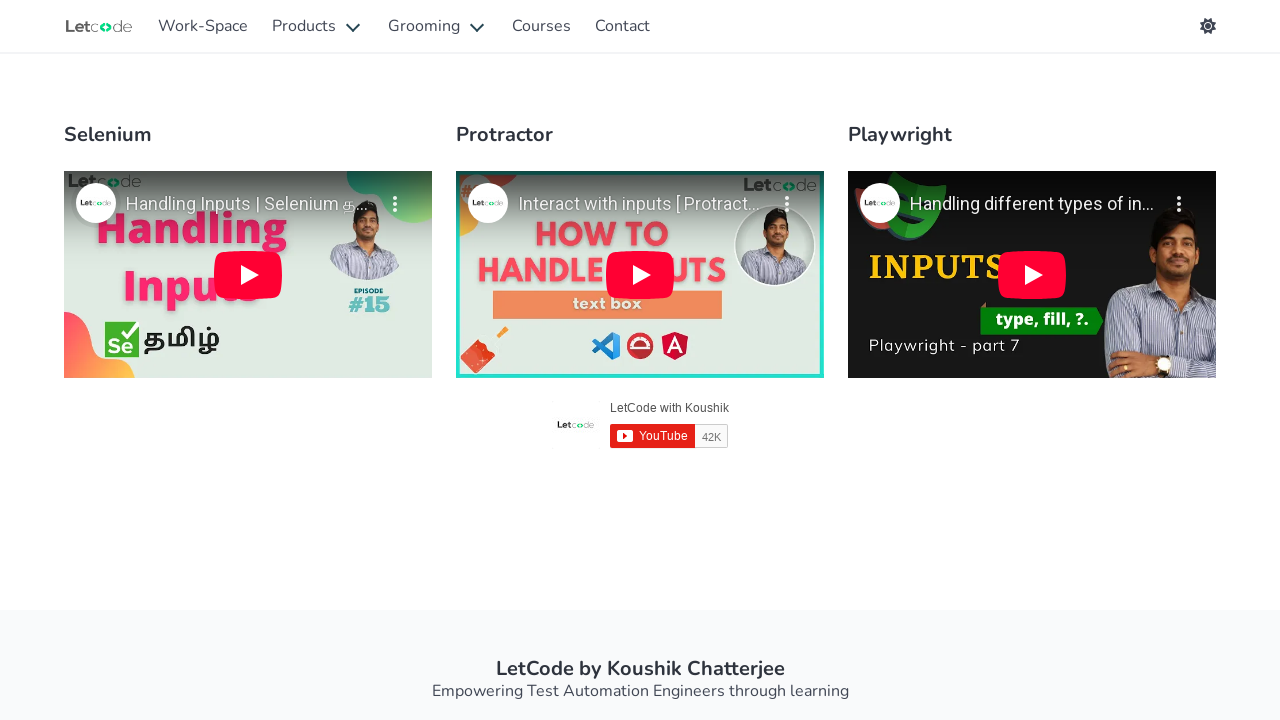